Tests basic browser navigation functions including refresh, forward, and back navigation on InterviewBit website

Starting URL: https://www.interviewbit.com

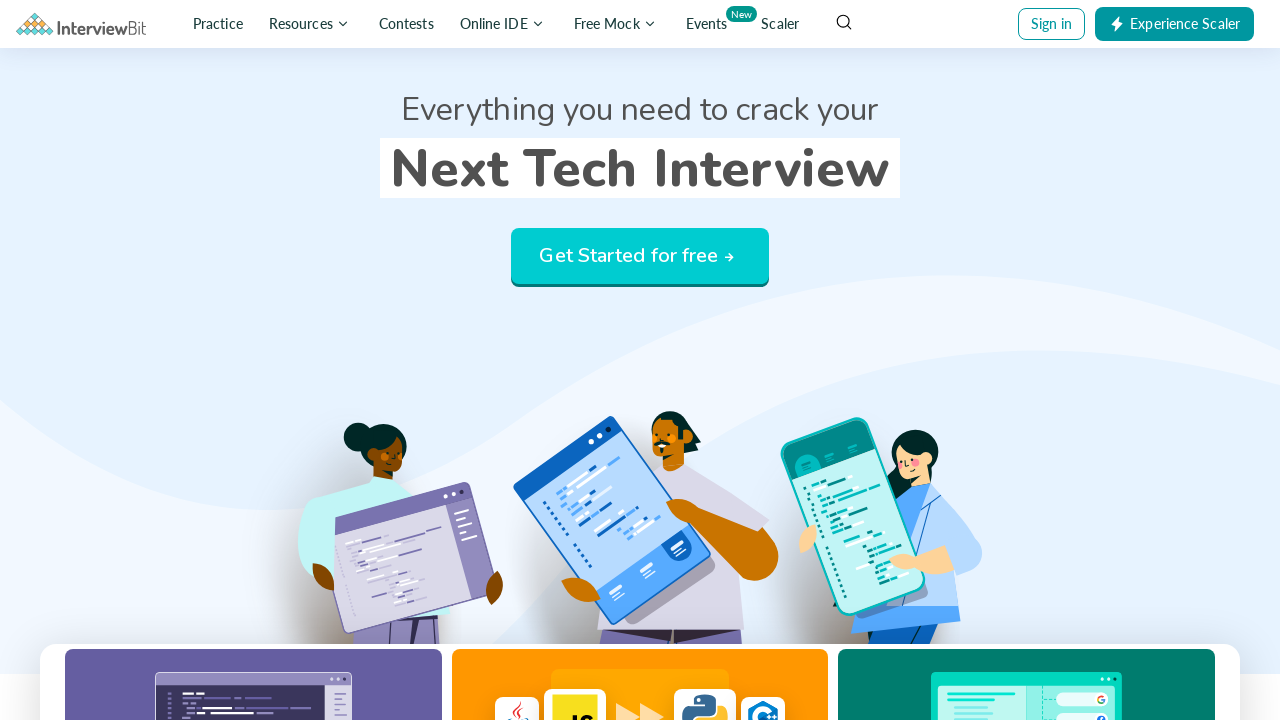

Navigated to https://www.interviewbit.com
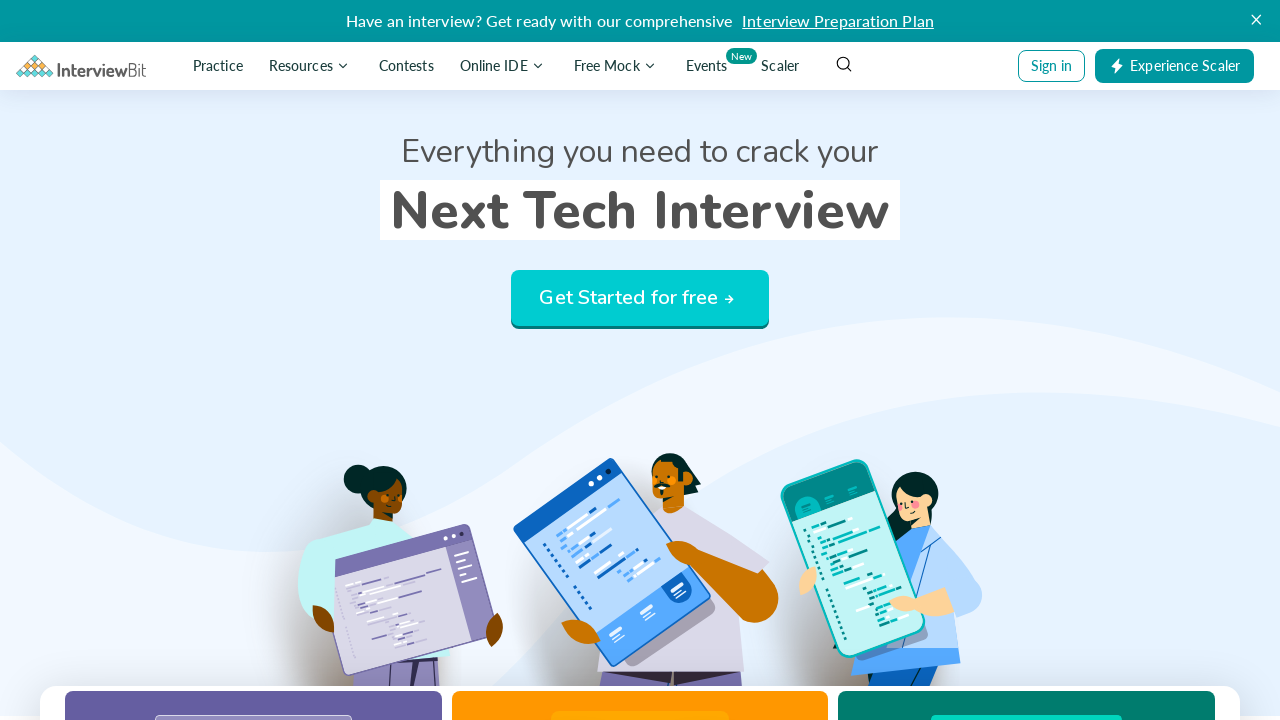

Refreshed the page
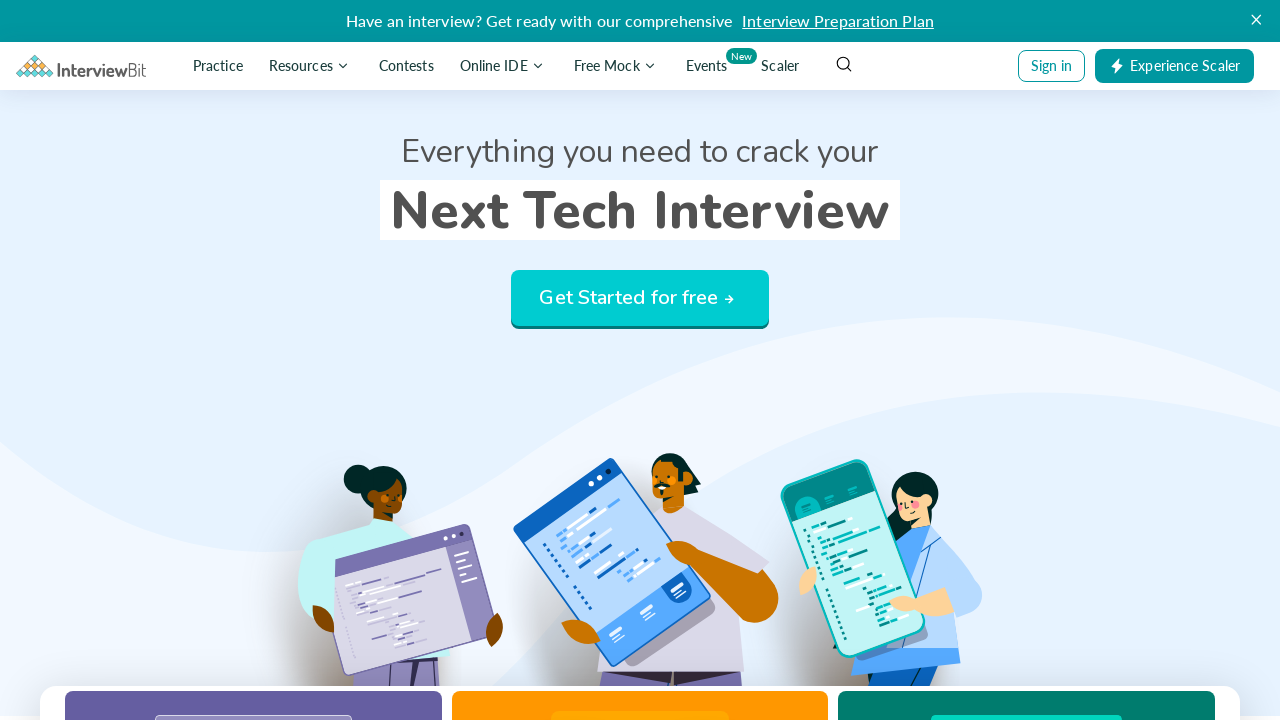

Navigated forward in browser history
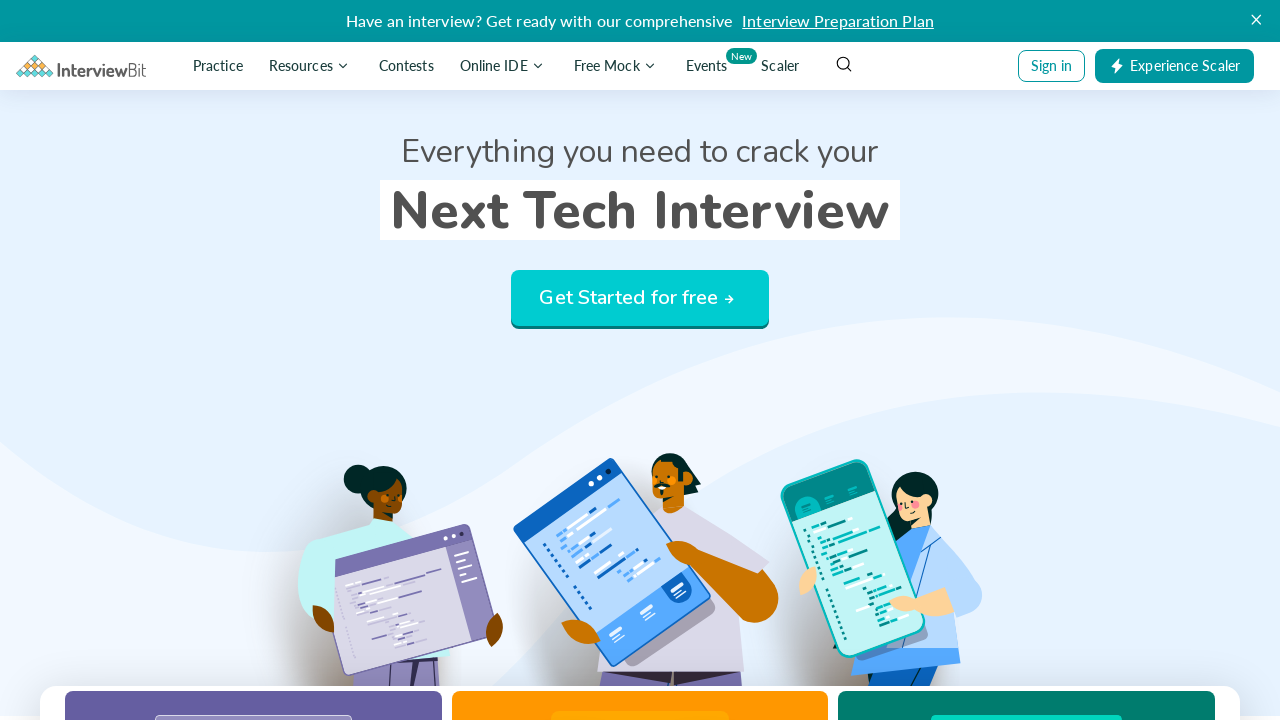

Navigated backward in browser history
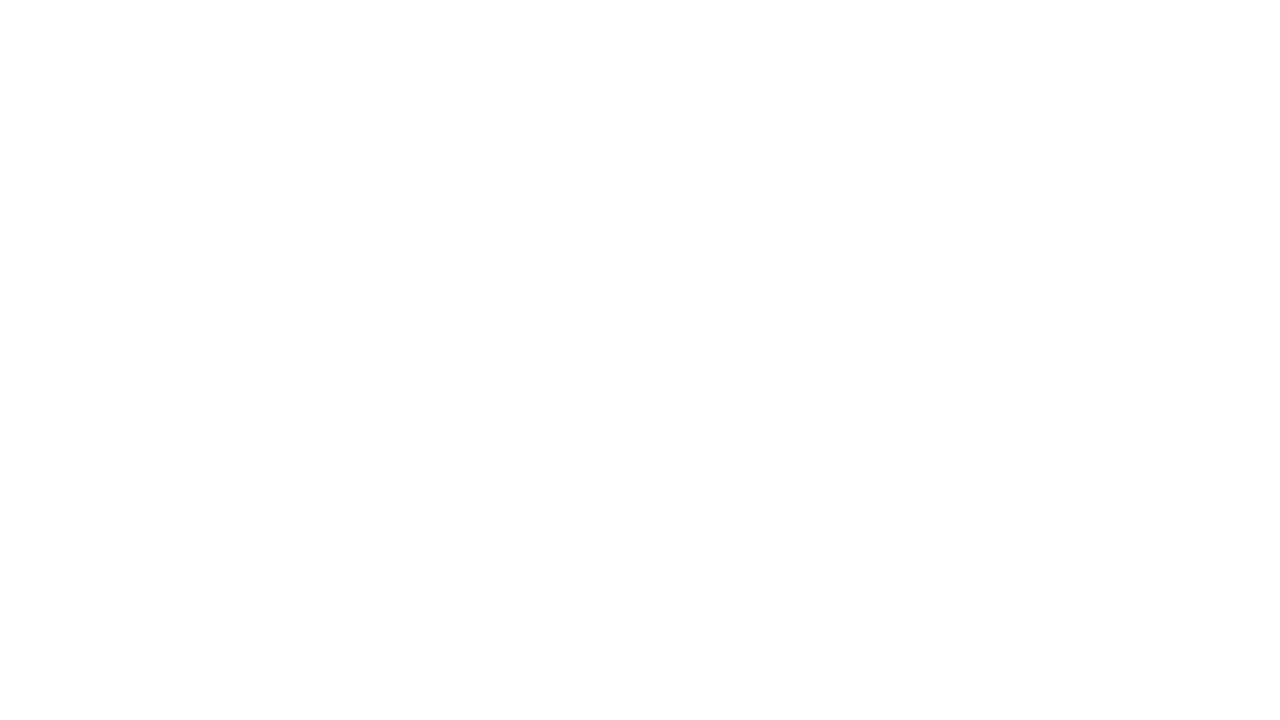

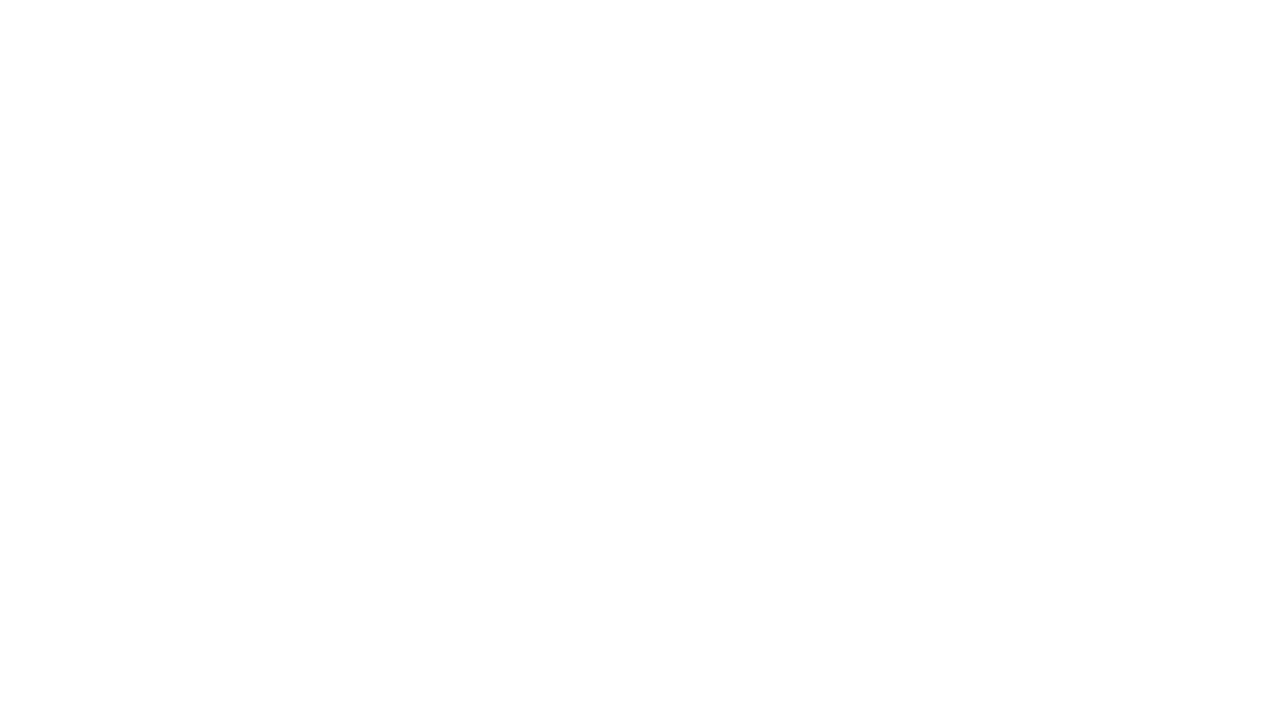